Tests clearing the completed state of all items by toggling the mark all checkbox

Starting URL: https://demo.playwright.dev/todomvc

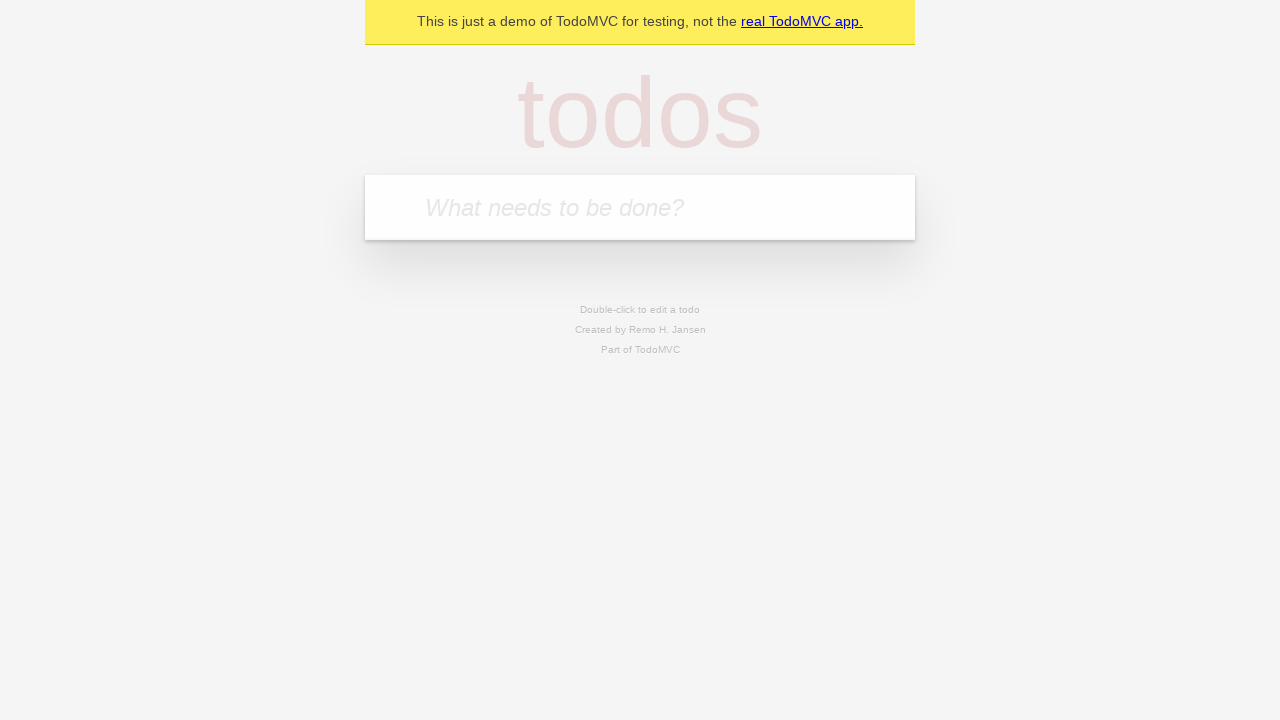

Filled first todo item with 'buy some cheese' on internal:attr=[placeholder="What needs to be done?"i]
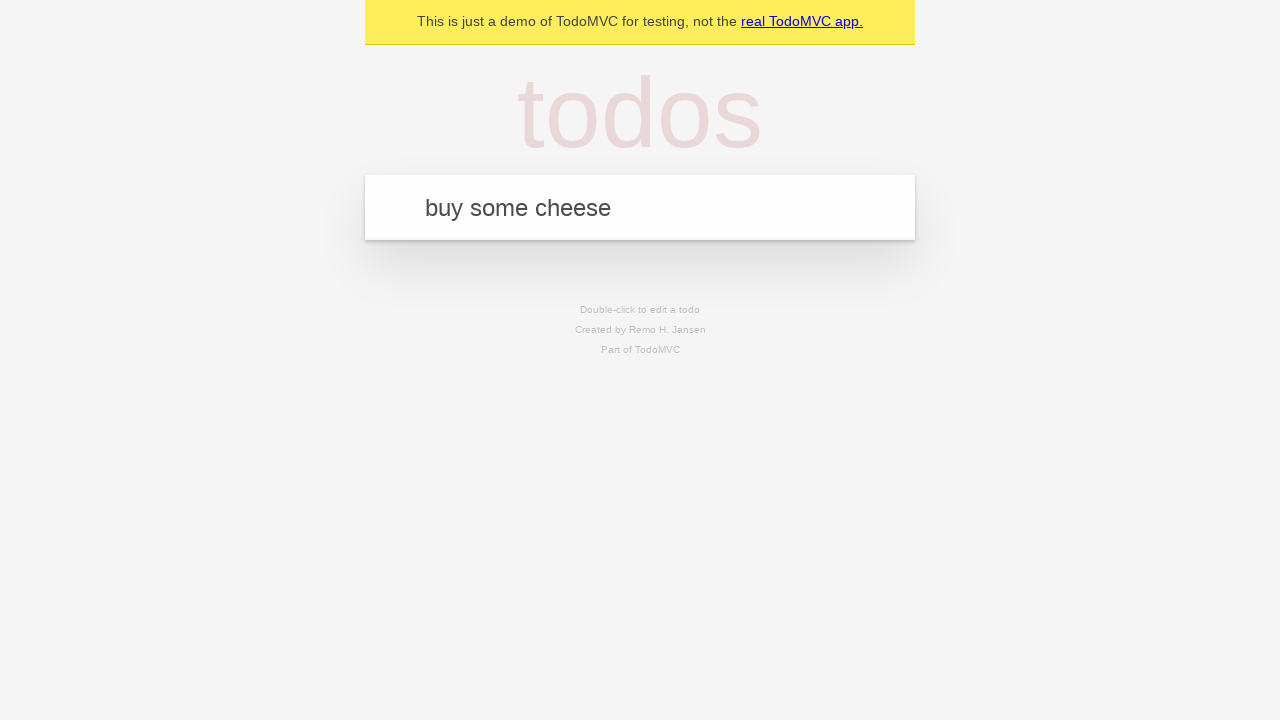

Pressed Enter to create first todo on internal:attr=[placeholder="What needs to be done?"i]
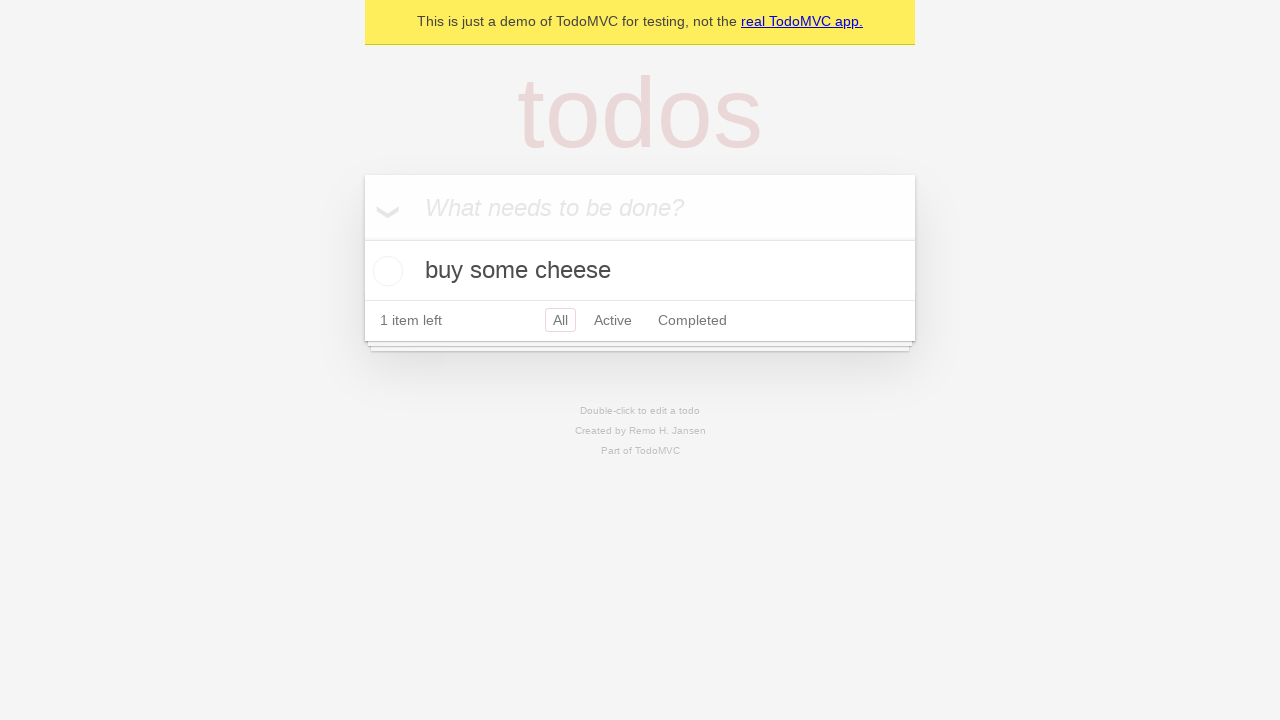

Filled second todo item with 'feed the cat' on internal:attr=[placeholder="What needs to be done?"i]
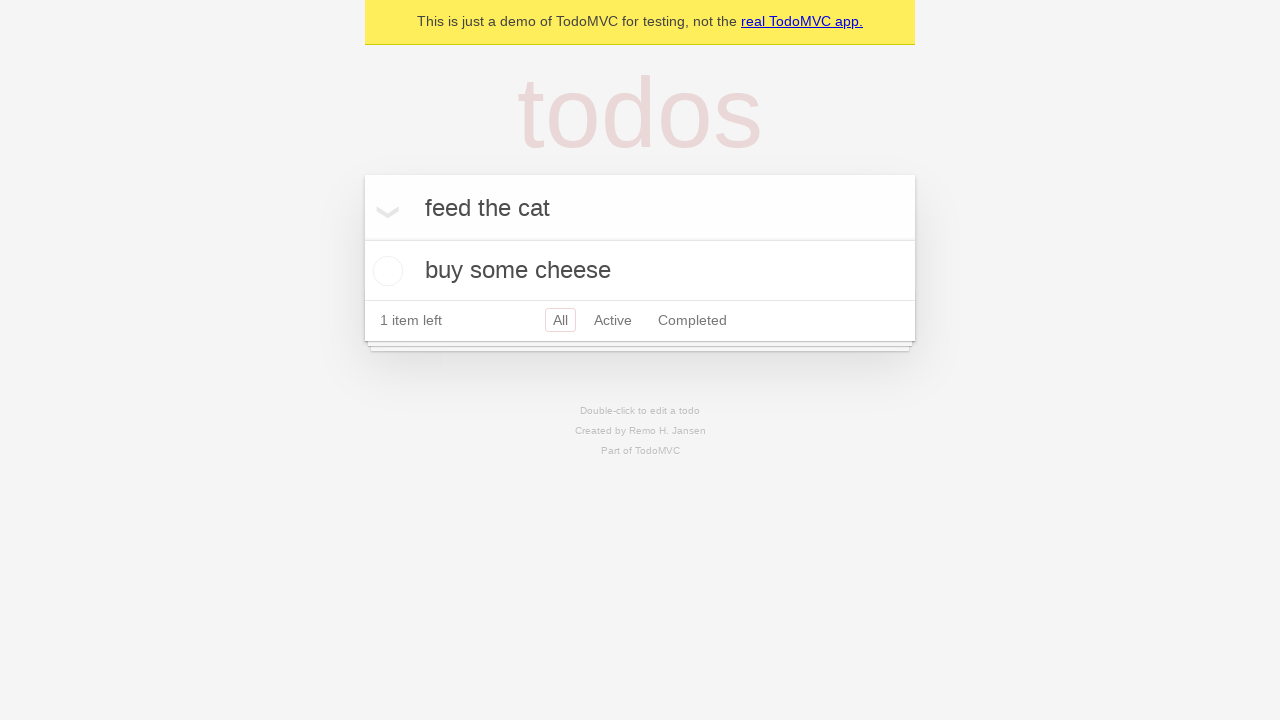

Pressed Enter to create second todo on internal:attr=[placeholder="What needs to be done?"i]
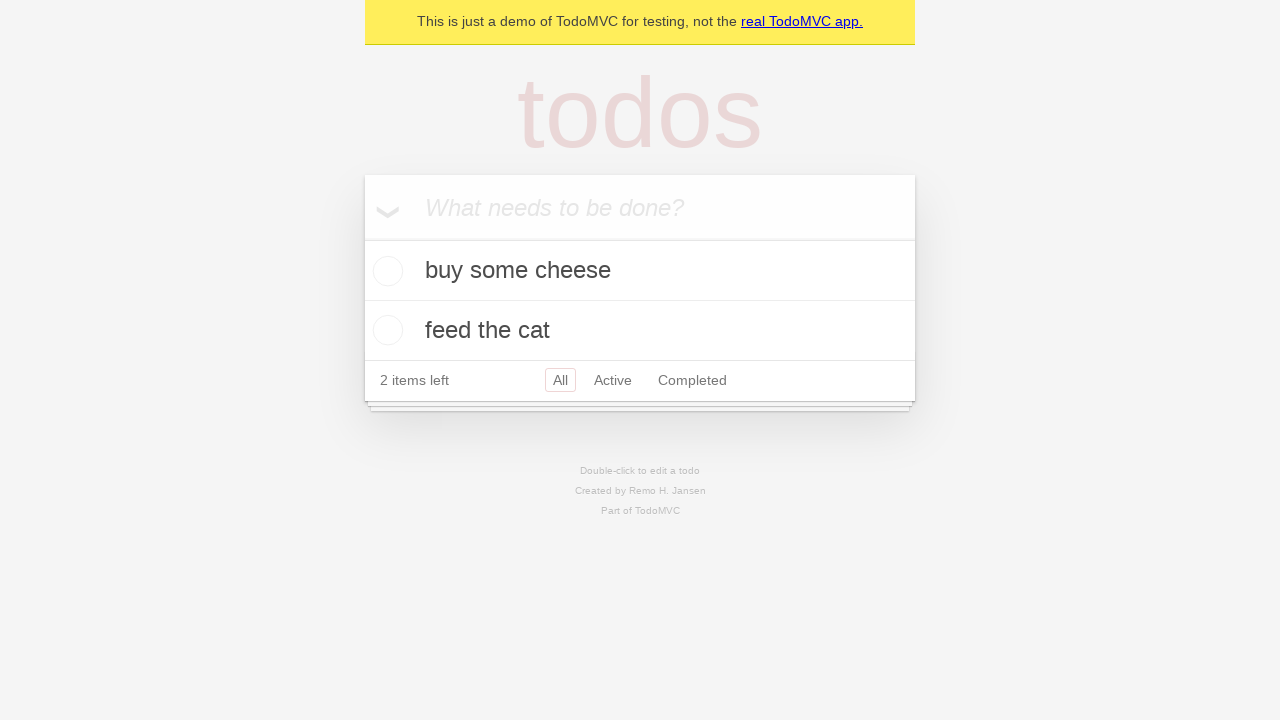

Filled third todo item with 'book a doctors appointment' on internal:attr=[placeholder="What needs to be done?"i]
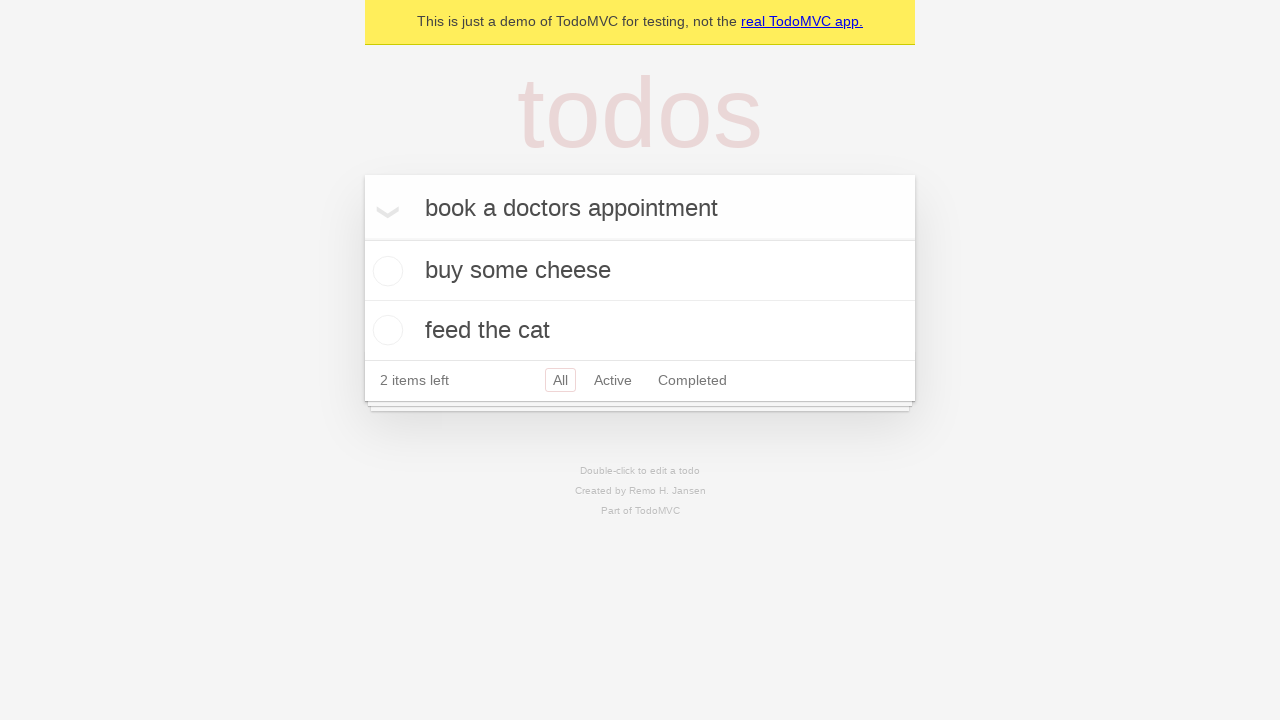

Pressed Enter to create third todo on internal:attr=[placeholder="What needs to be done?"i]
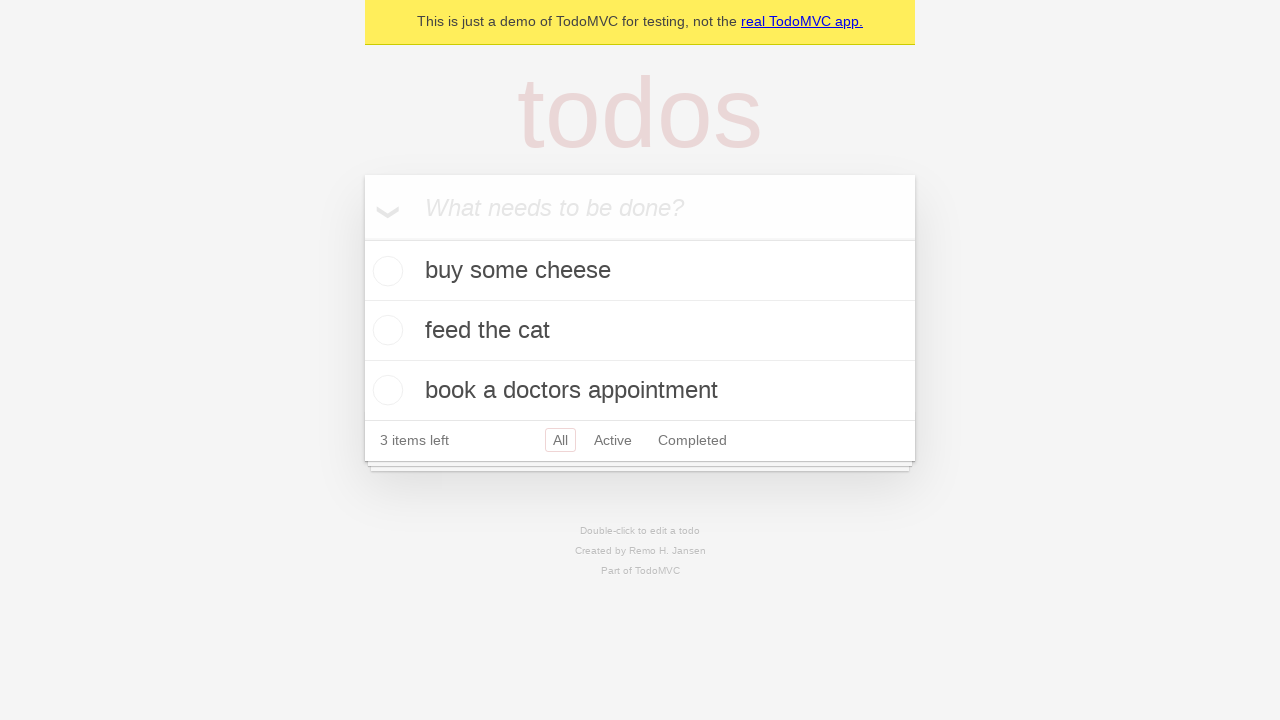

Checked the 'Mark all as complete' toggle to mark all items as completed at (362, 238) on internal:label="Mark all as complete"i
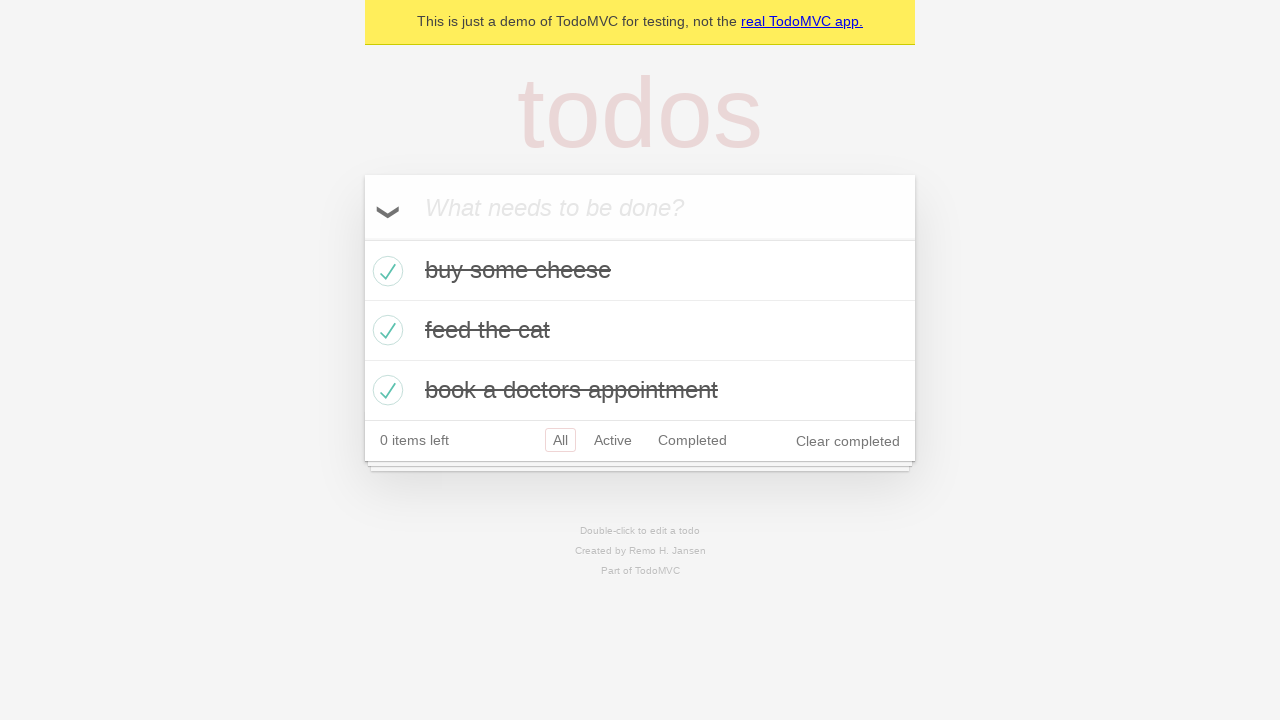

Unchecked the 'Mark all as complete' toggle to clear all items' completed state at (362, 238) on internal:label="Mark all as complete"i
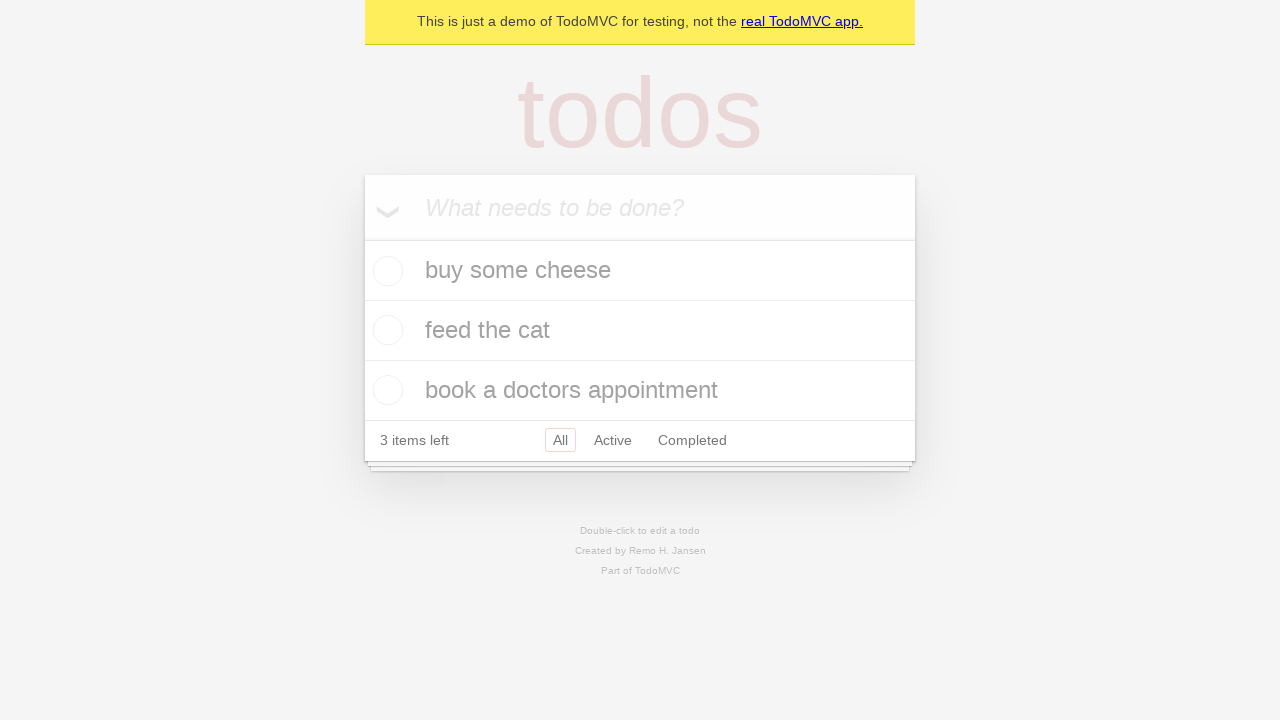

Confirmed todo items are visible after clearing completed state
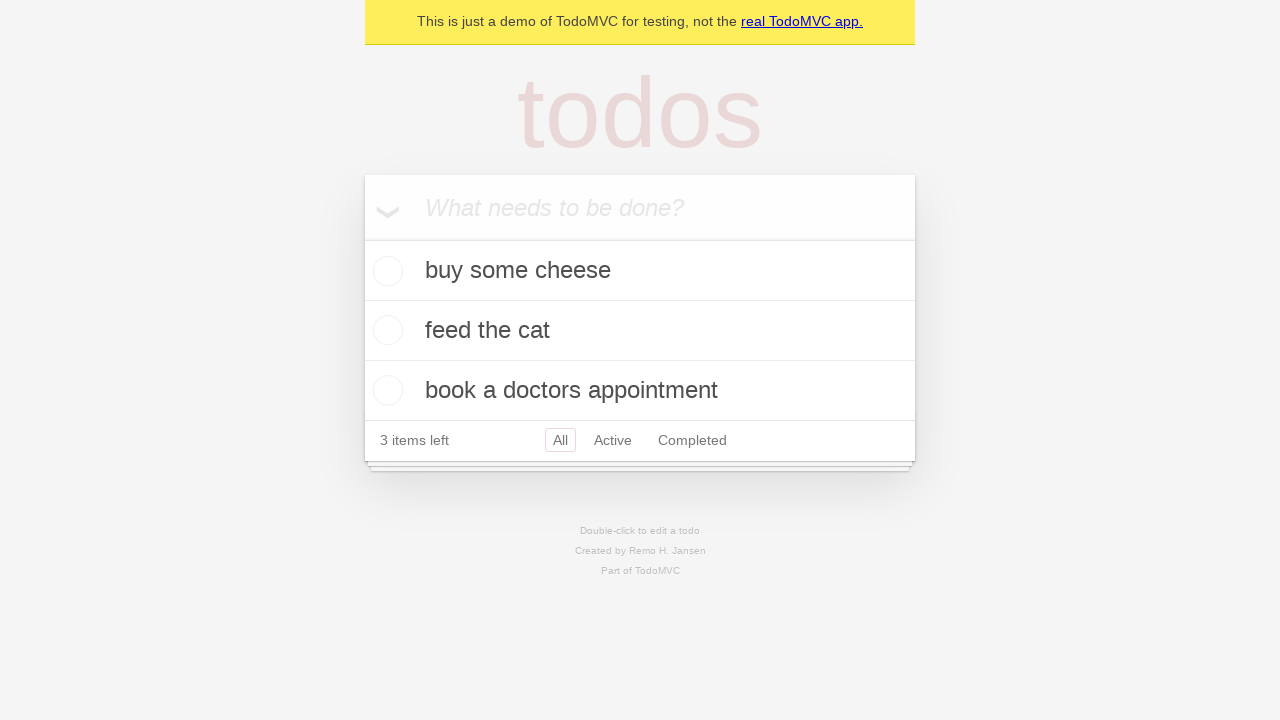

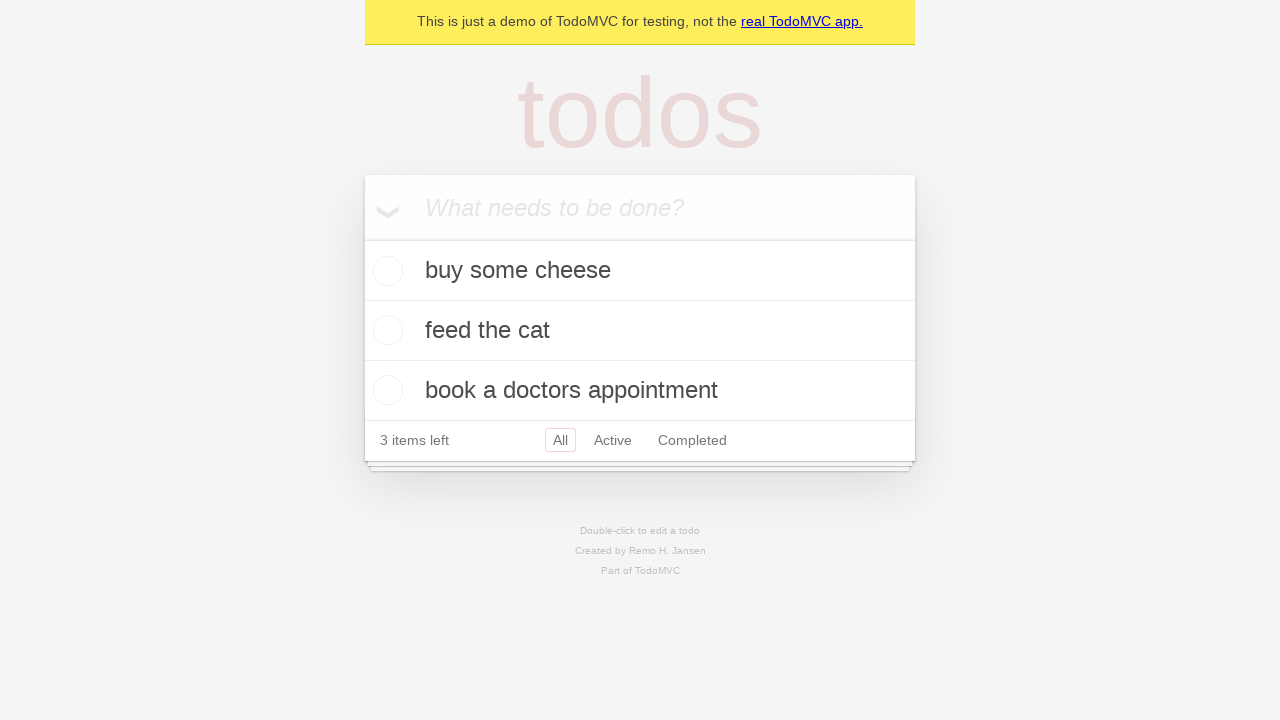